Types "Hello world!" into a text field and validates the input value

Starting URL: https://antoniotrindade.com.br/treinoautomacao/elementsweb.html

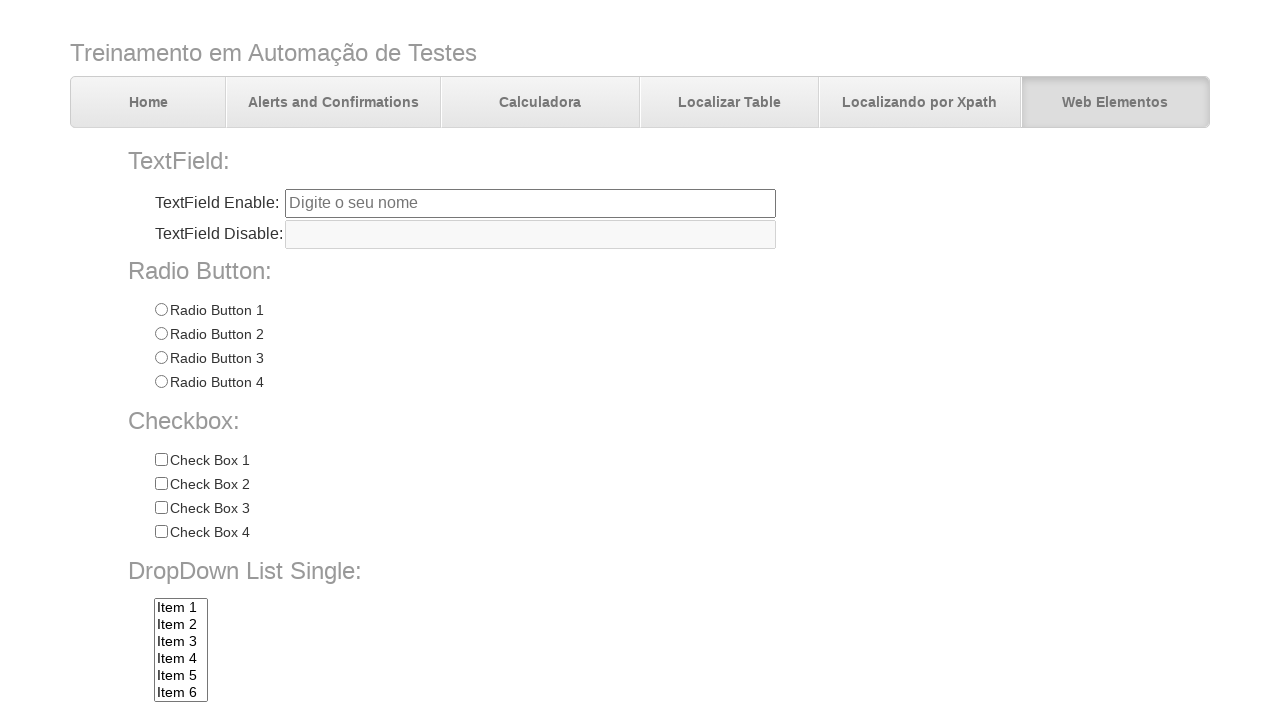

Filled text field with 'Hello world!' on input[name='txtbox1']
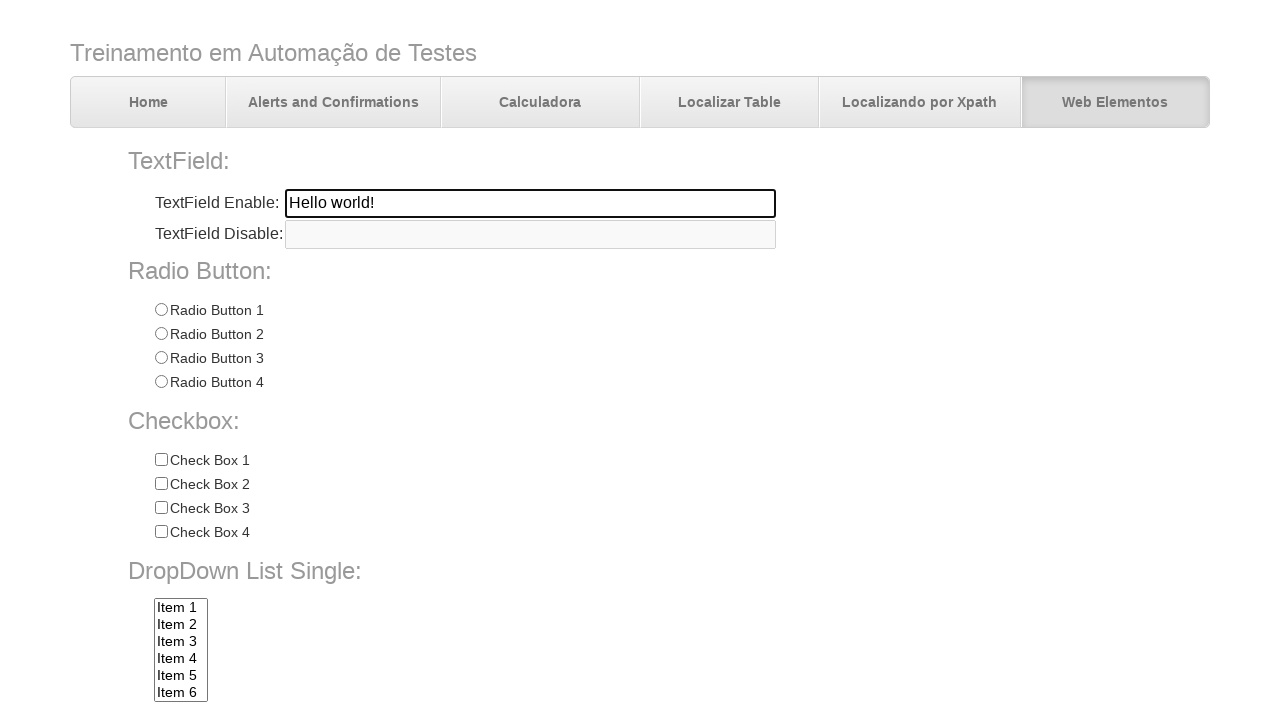

Validated text field contains 'Hello world!'
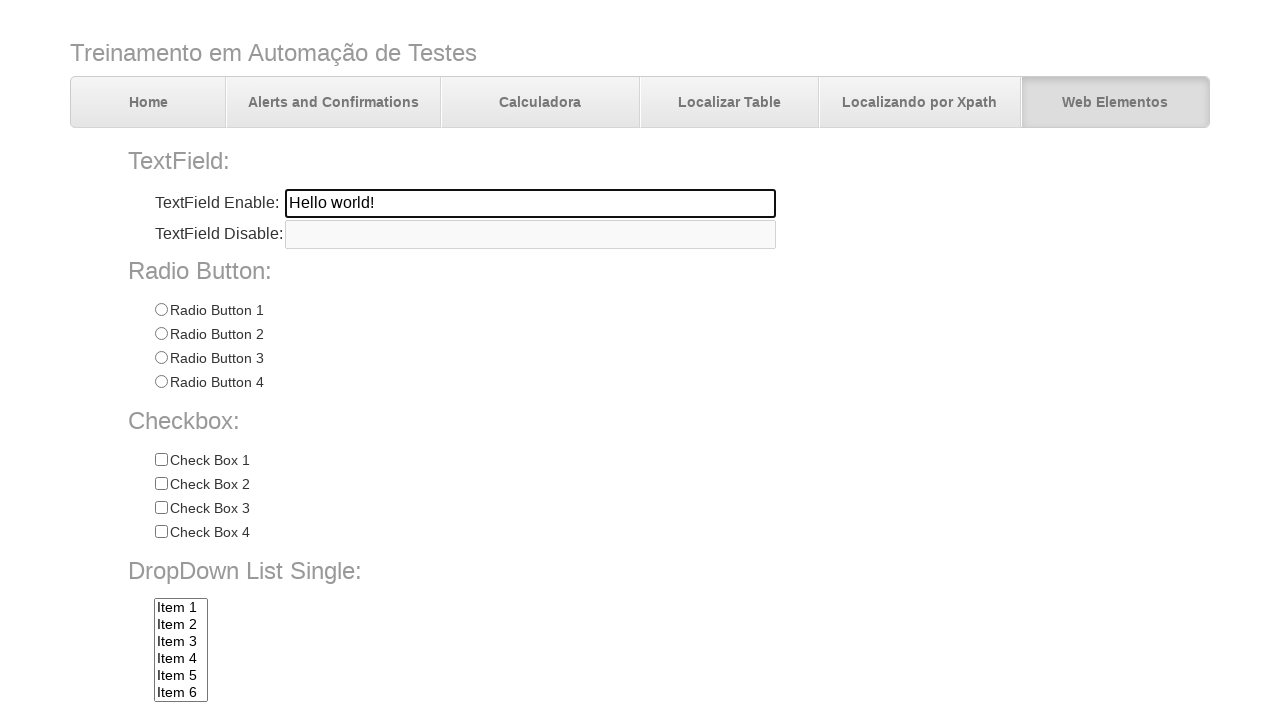

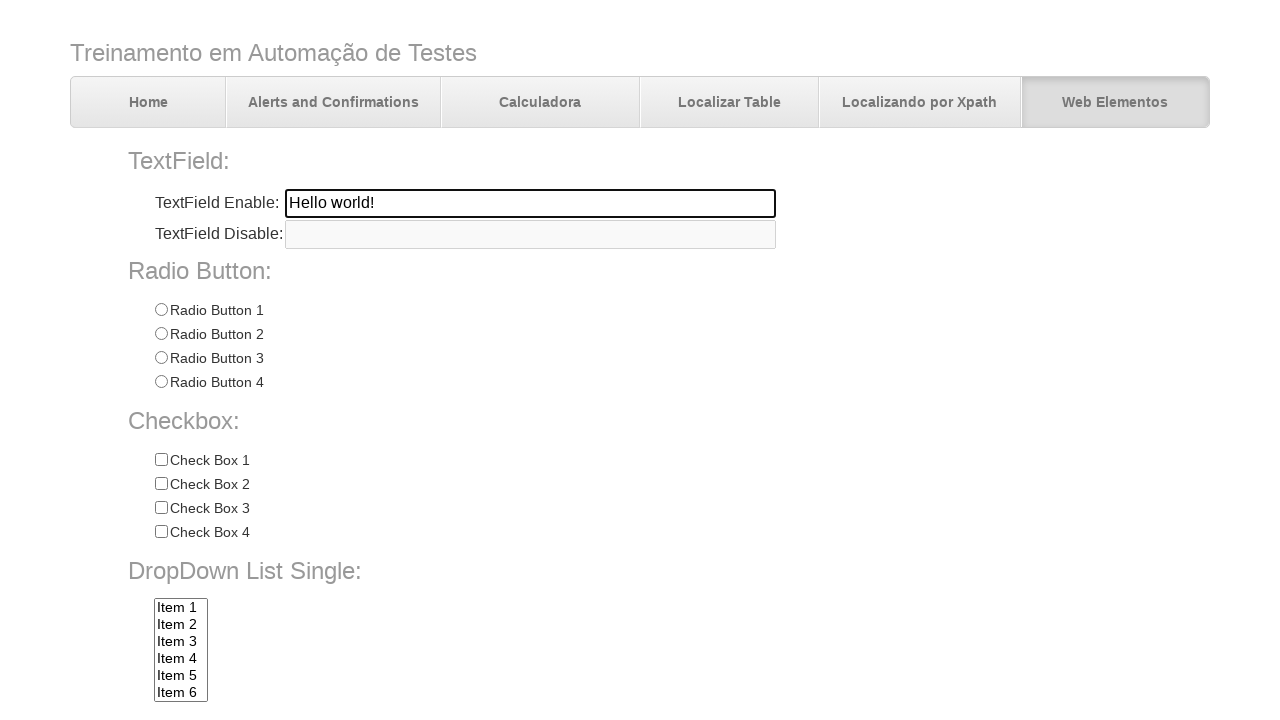